Tests right-click context menu functionality by performing a context click on a designated area, verifying the alert message, then clicking a link to open a new window and verifying the page heading.

Starting URL: https://the-internet.herokuapp.com/context_menu

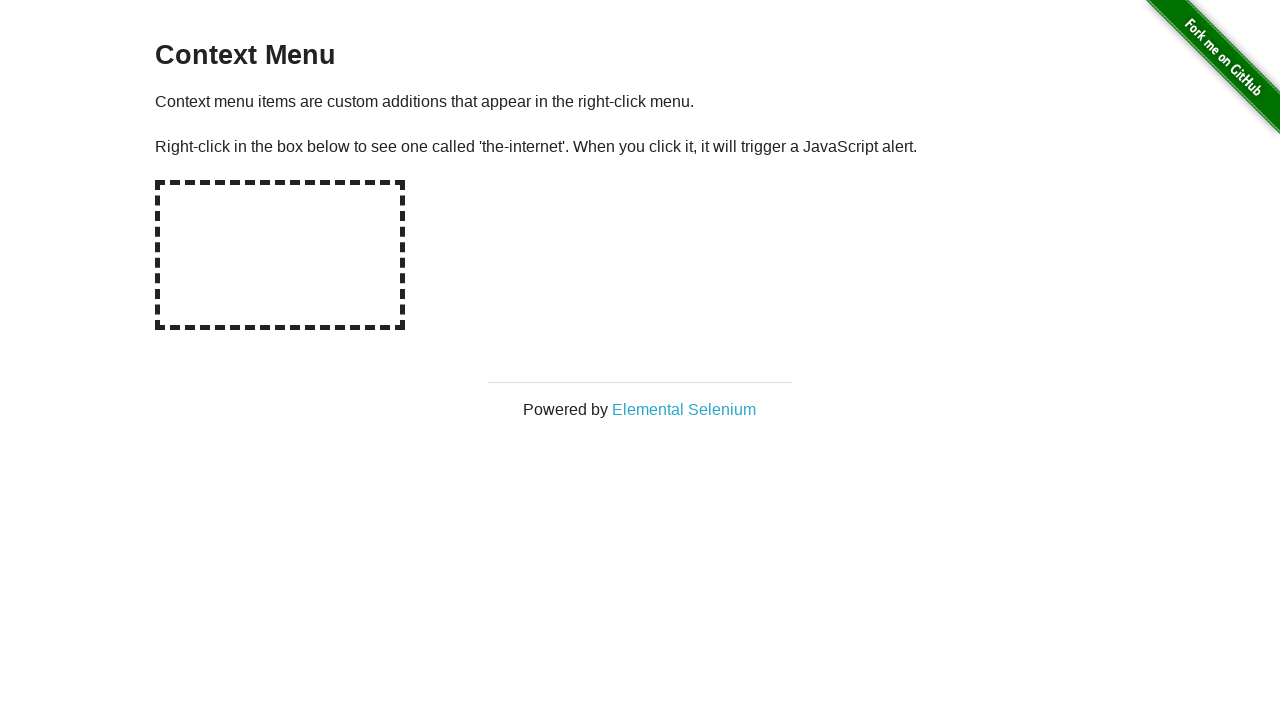

Performed right-click on context menu area at (280, 255) on #hot-spot
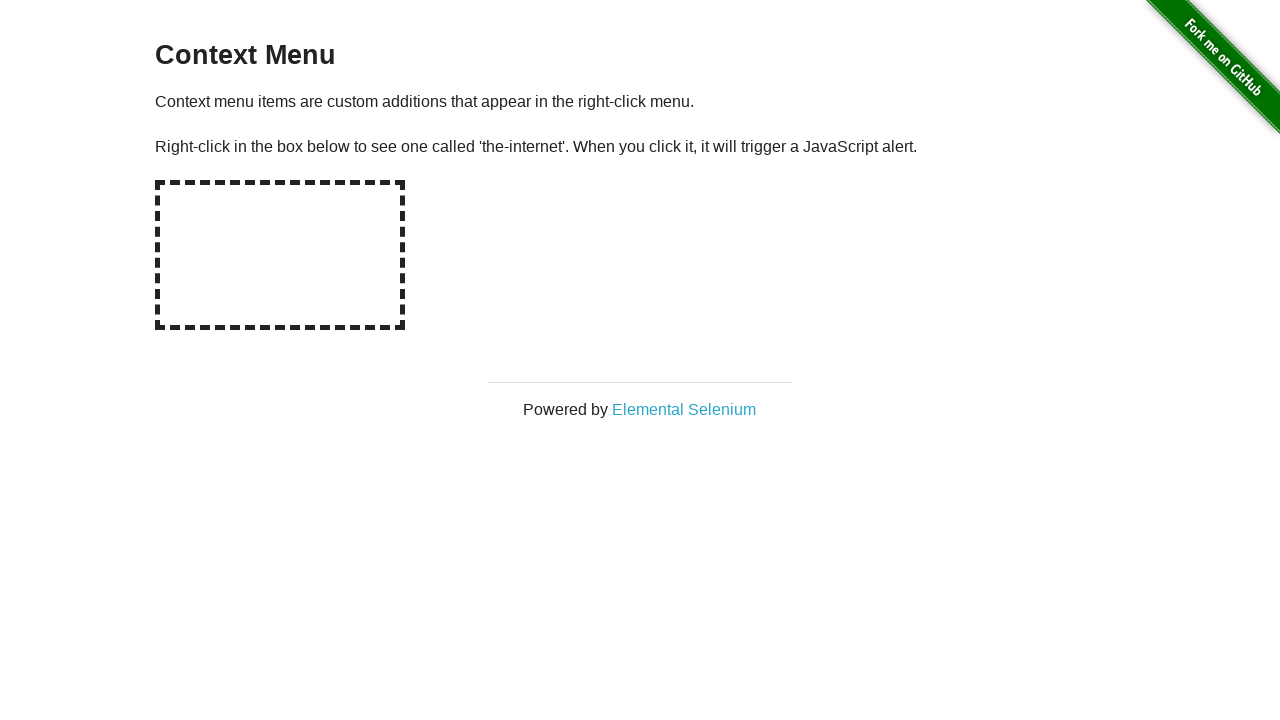

Set up dialog handler to accept alerts
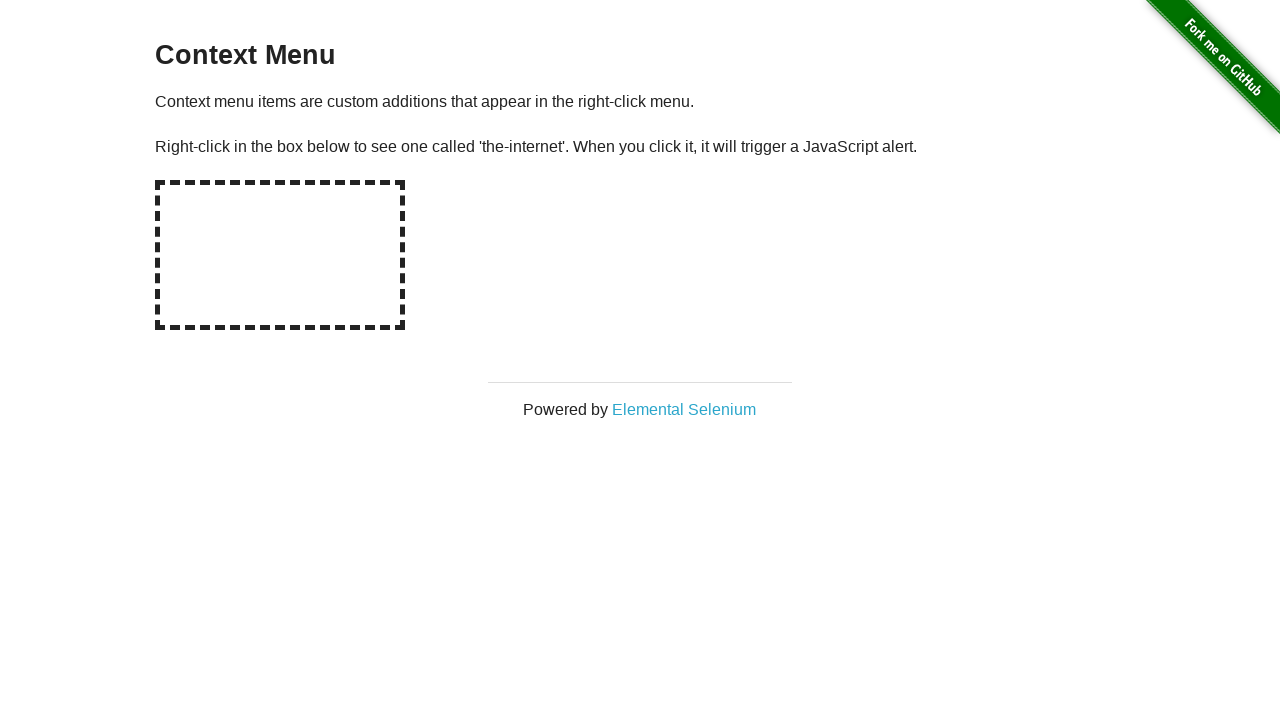

Performed right-click again to trigger alert at (280, 255) on #hot-spot
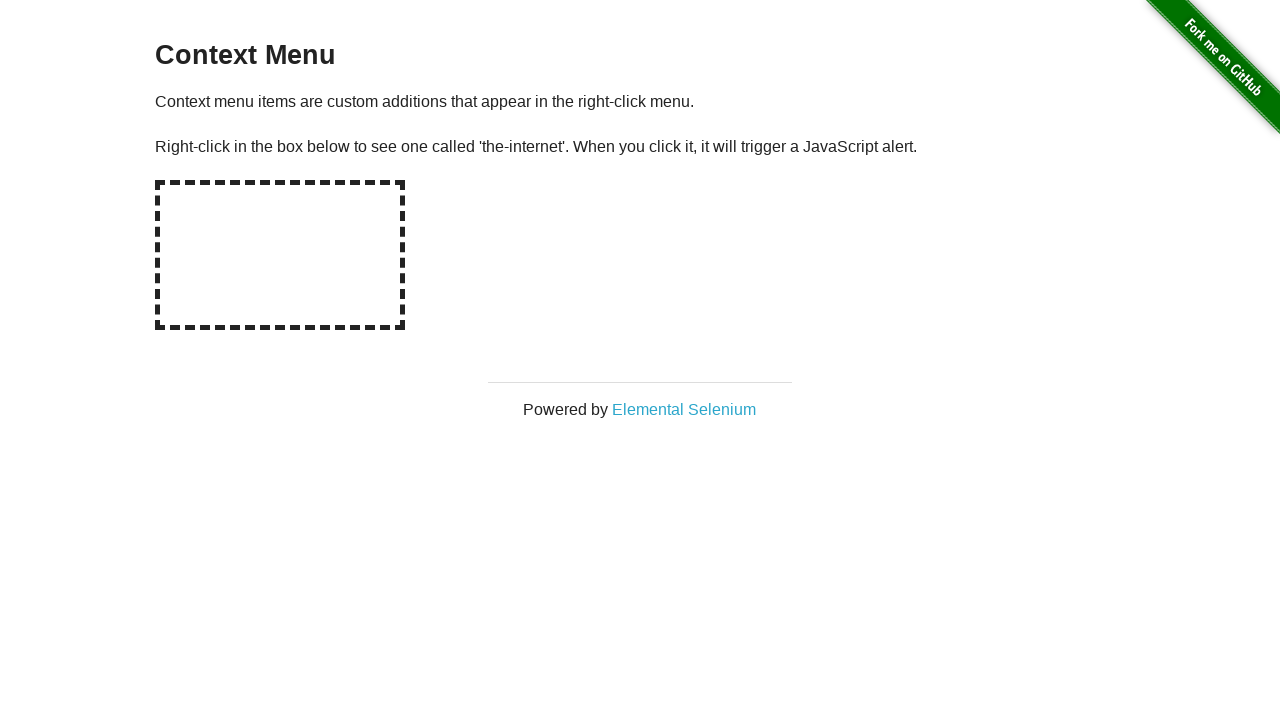

Waited for alert to be handled
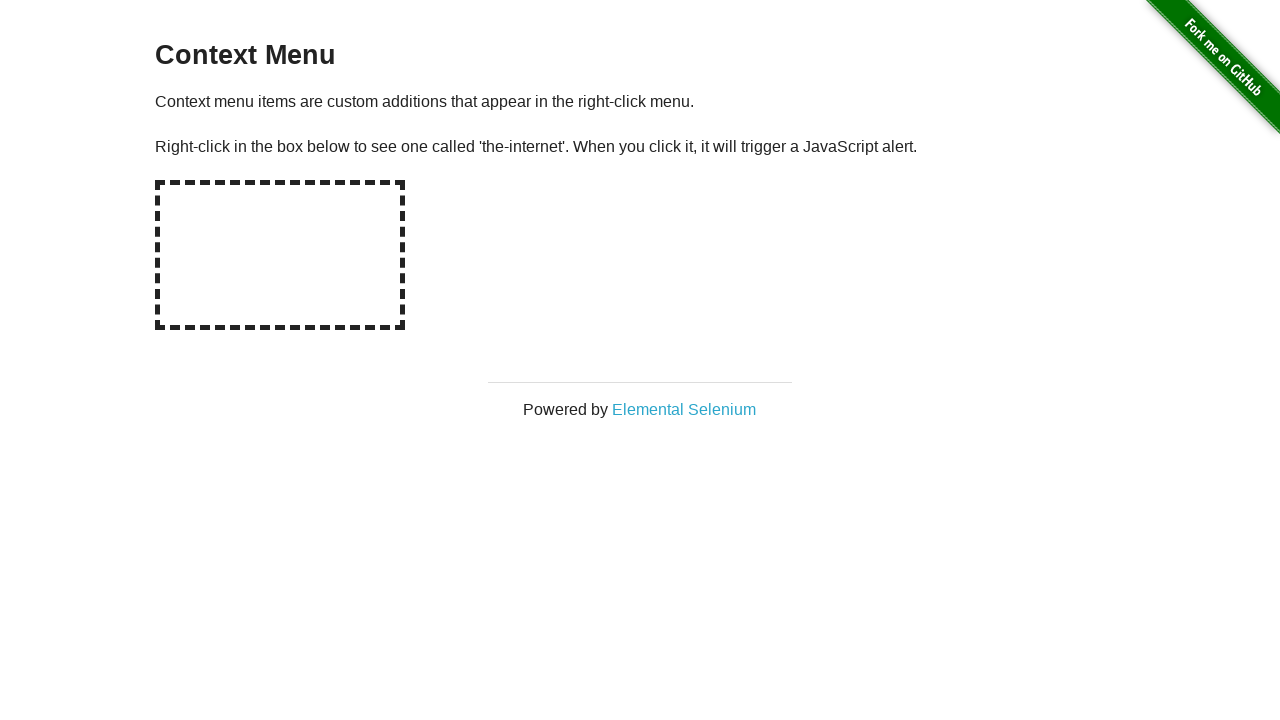

Clicked 'Elemental Selenium' link to open new tab at (684, 409) on text=Elemental Selenium
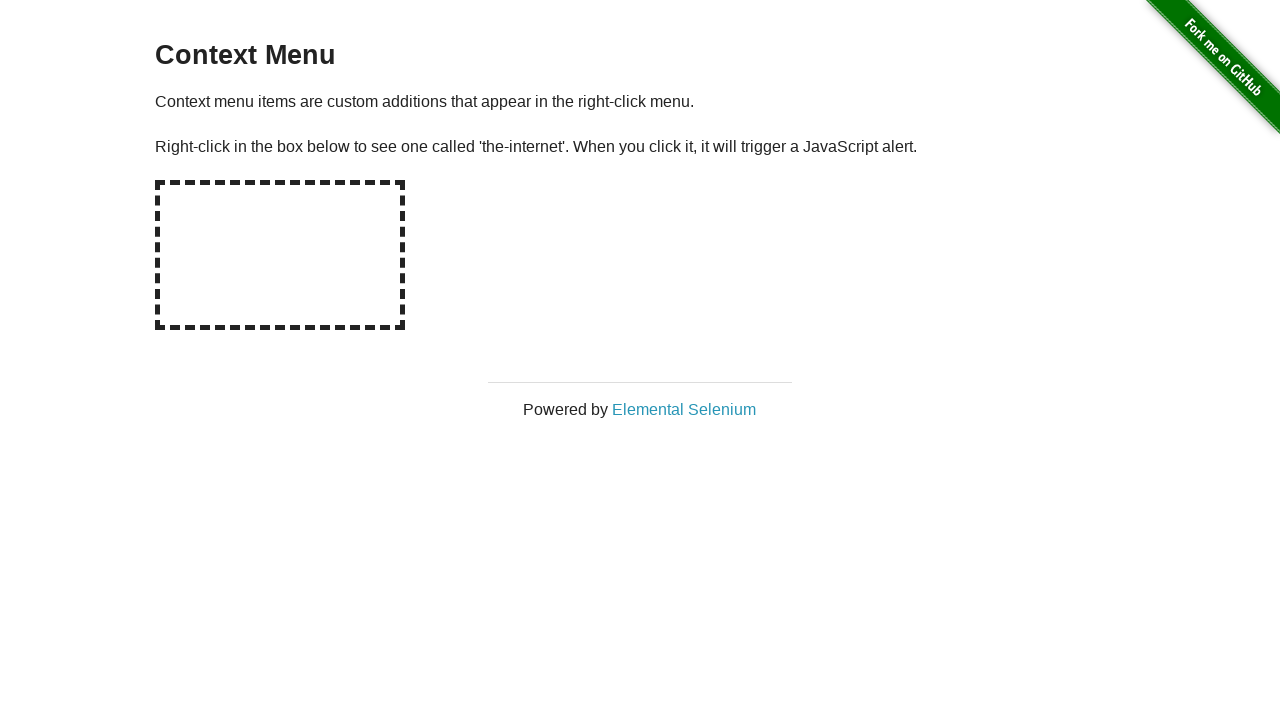

New page loaded and ready
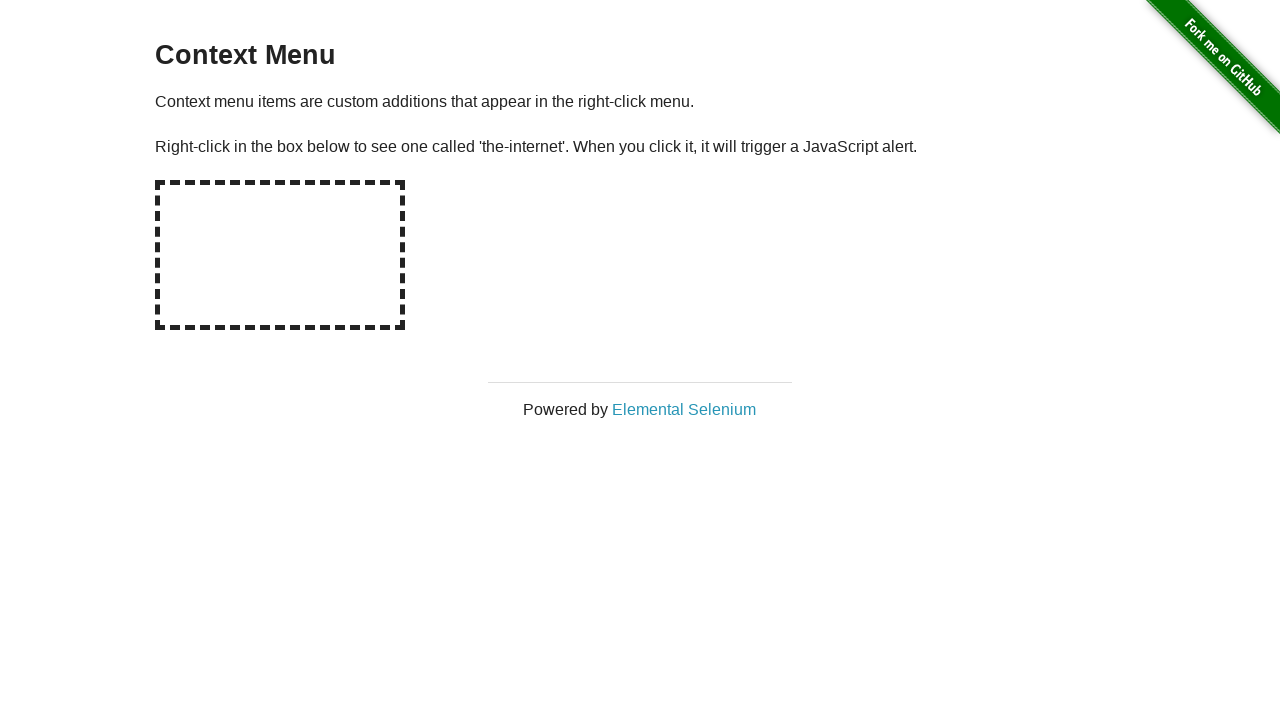

Waited for h1 heading to load on new page
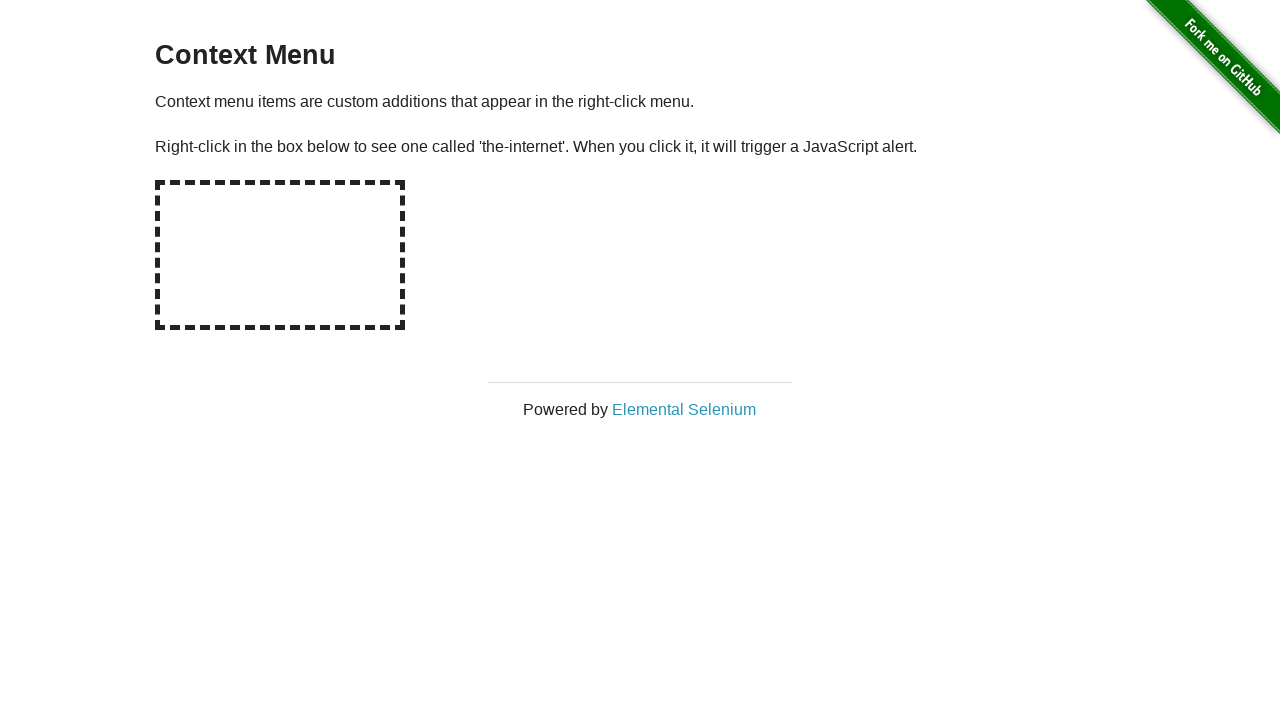

Retrieved h1 text: 'Elemental Selenium'
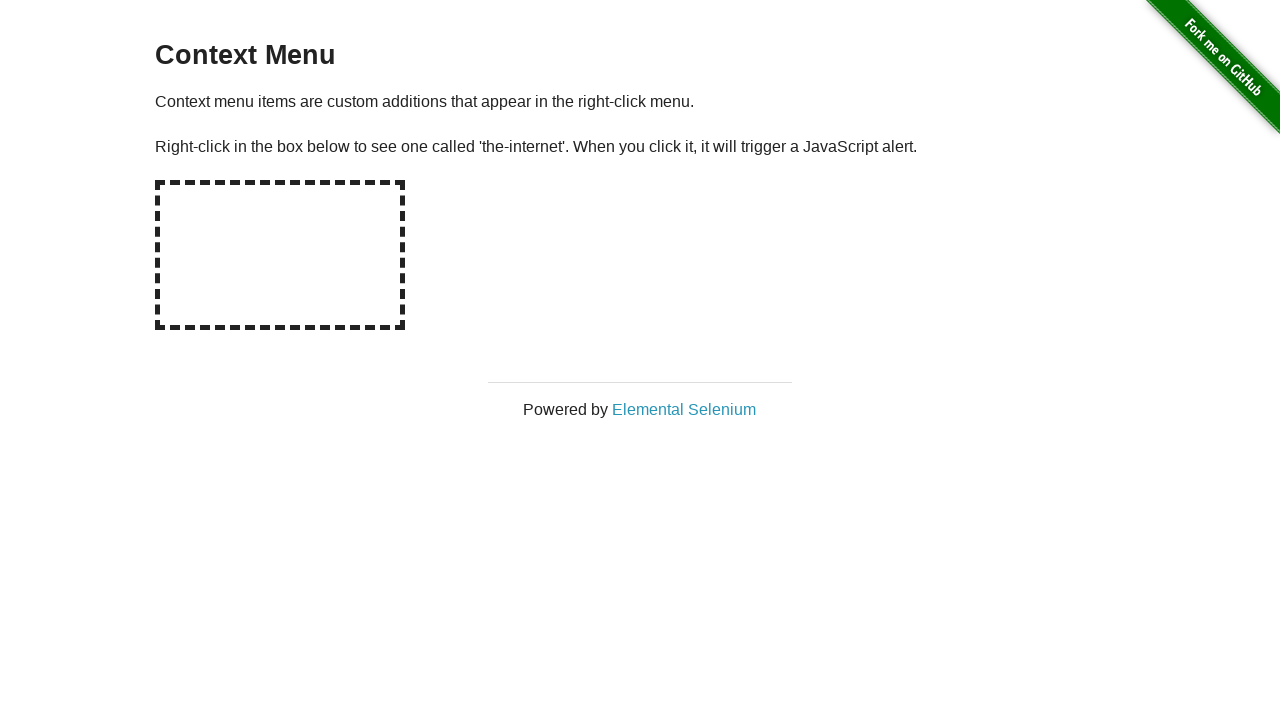

Verified h1 contains 'Elemental Selenium'
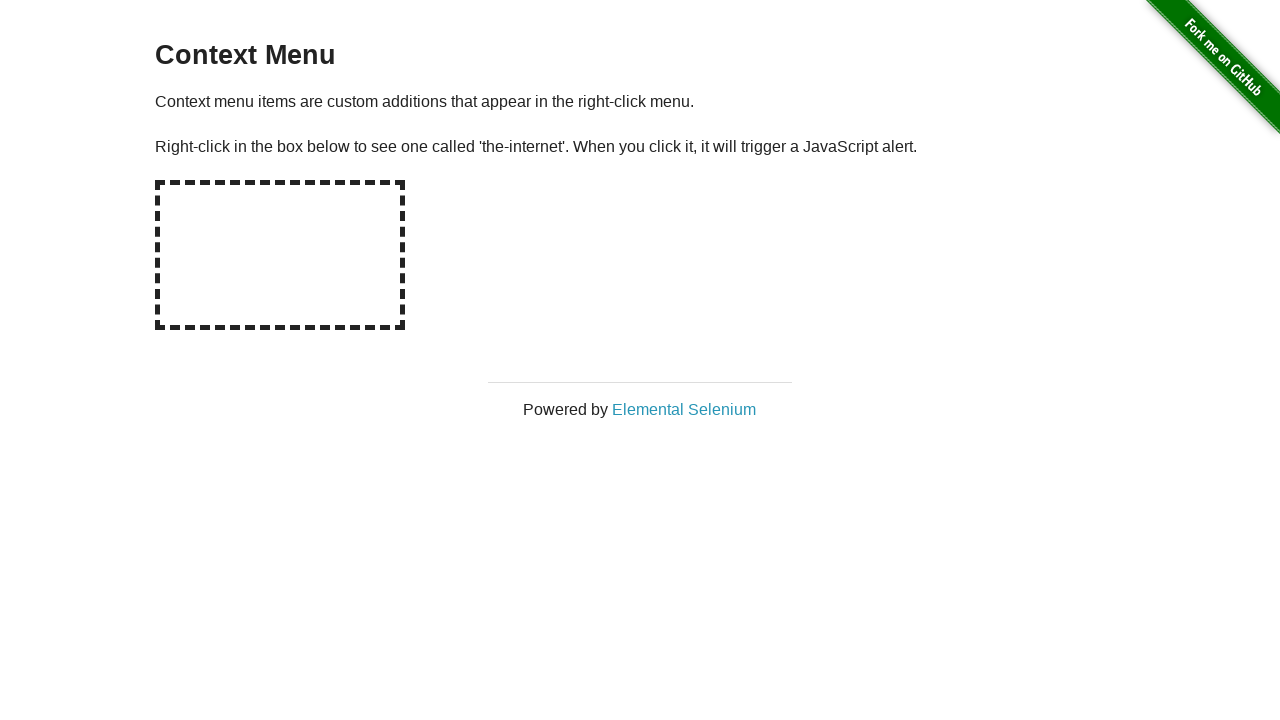

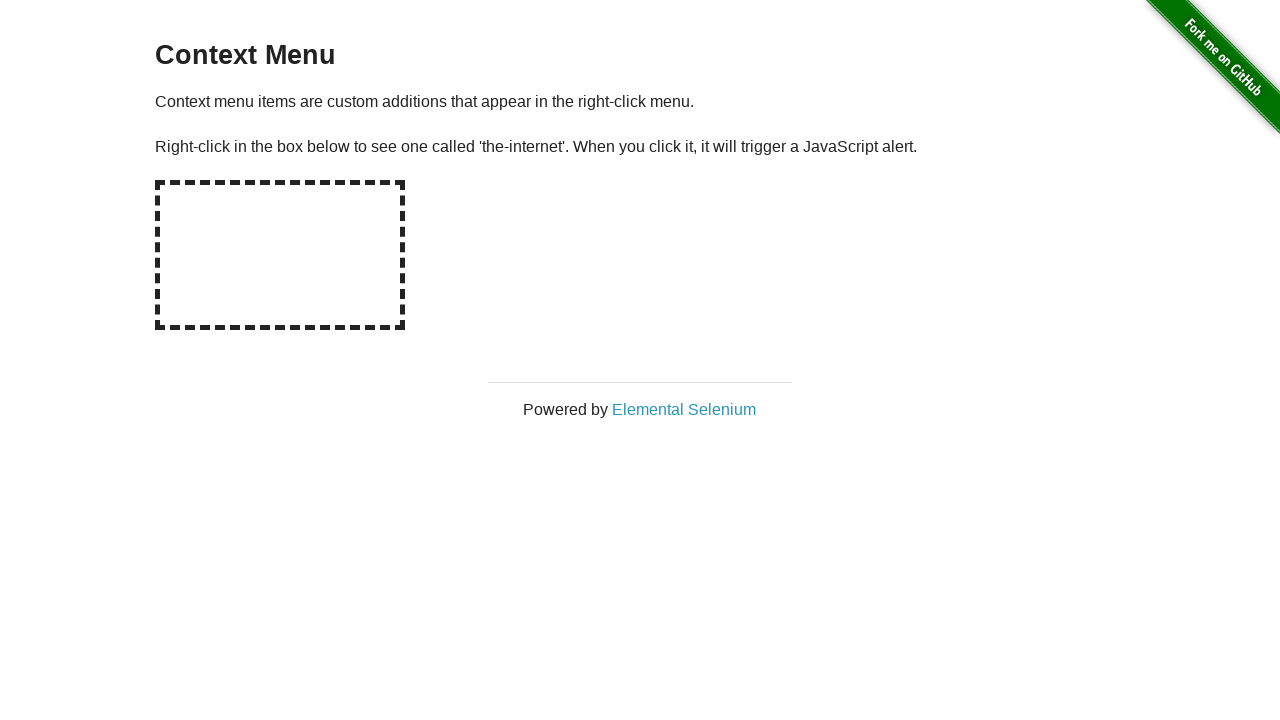